Navigates to an explicit wait tutorial page on GitHub Pages and waits for the page to load

Starting URL: http://suninjuly.github.io/explicit_wait2.html

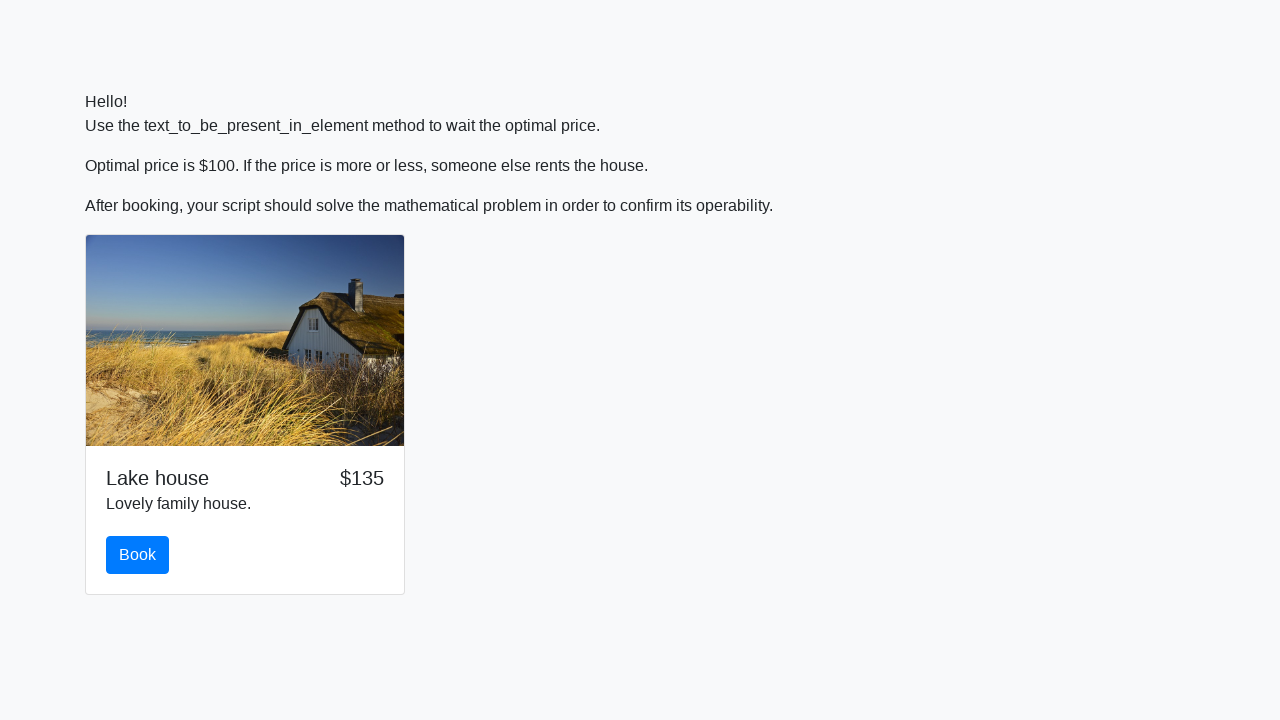

Navigated to explicit wait tutorial page
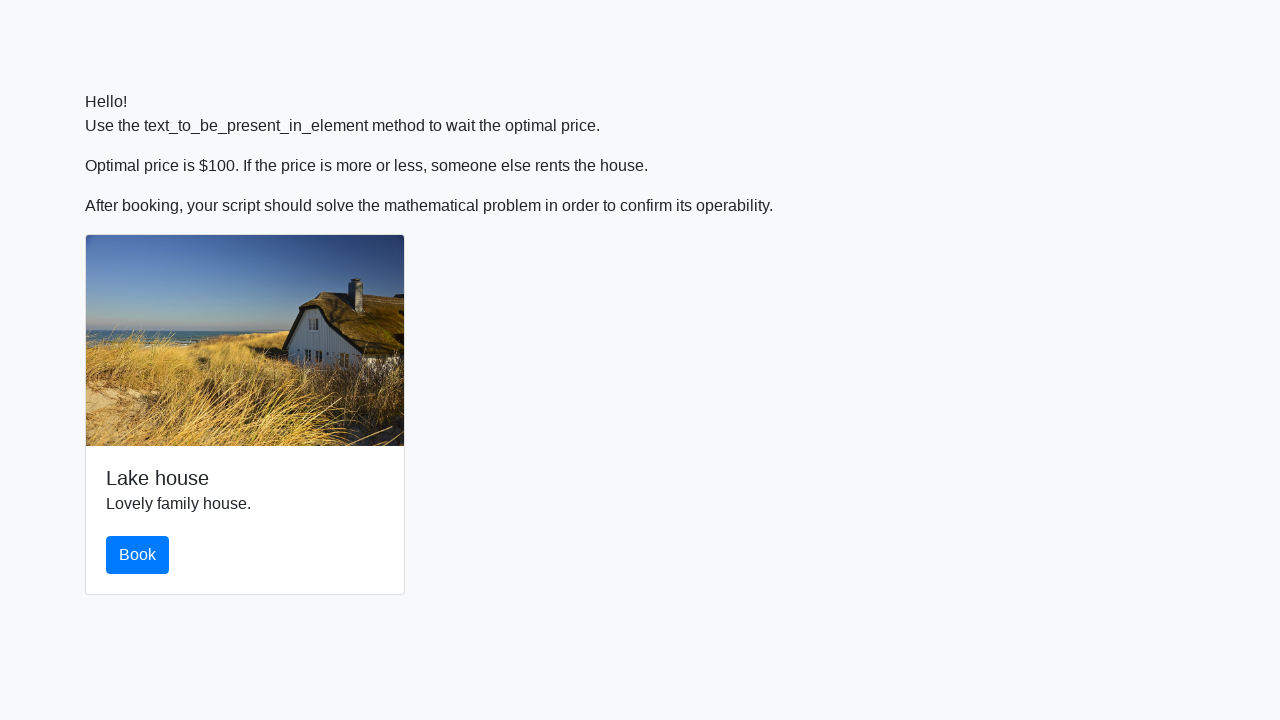

Page DOM content loaded
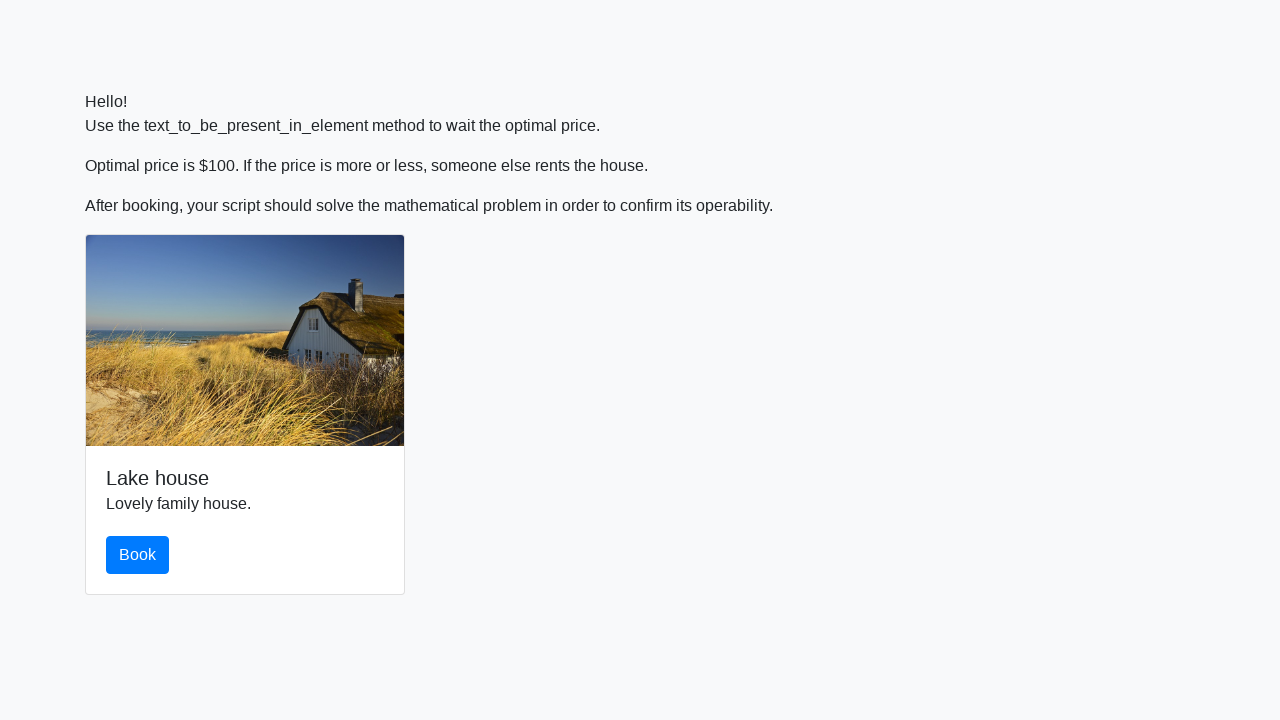

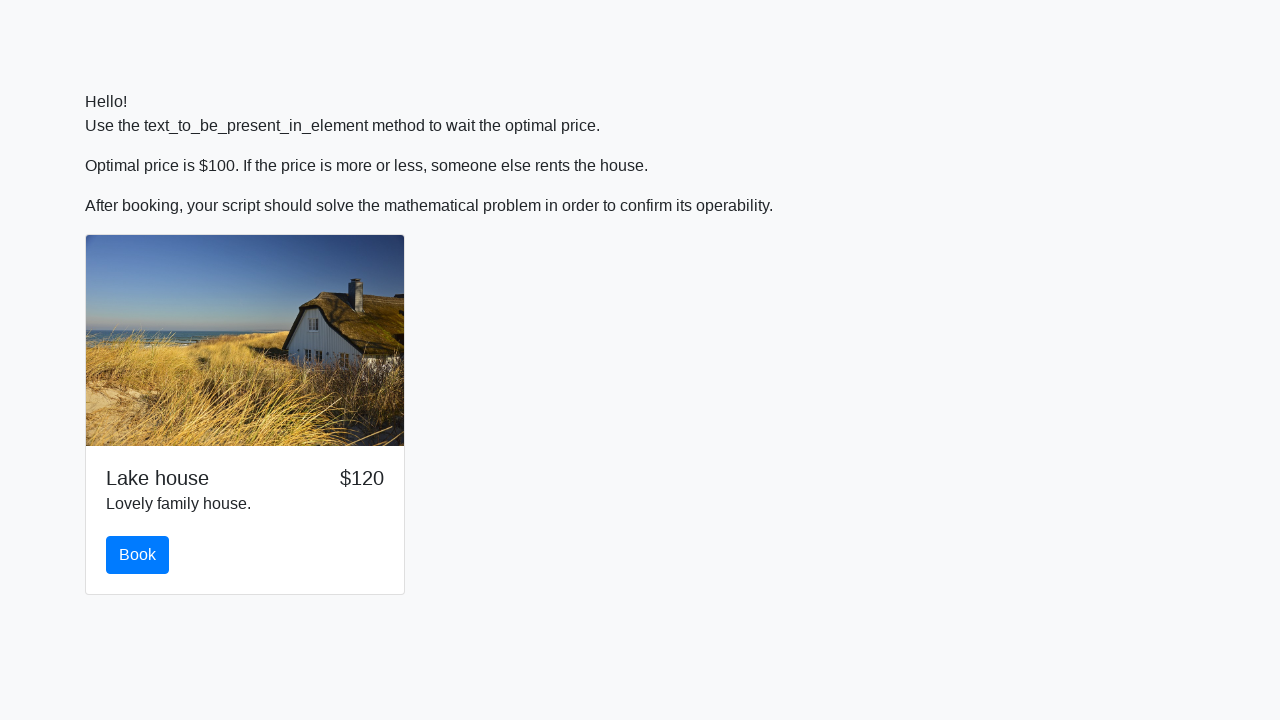